Clicks the letter J link and verifies languages starting with J are displayed (parameterized test example)

Starting URL: https://www.99-bottles-of-beer.net/abc.html

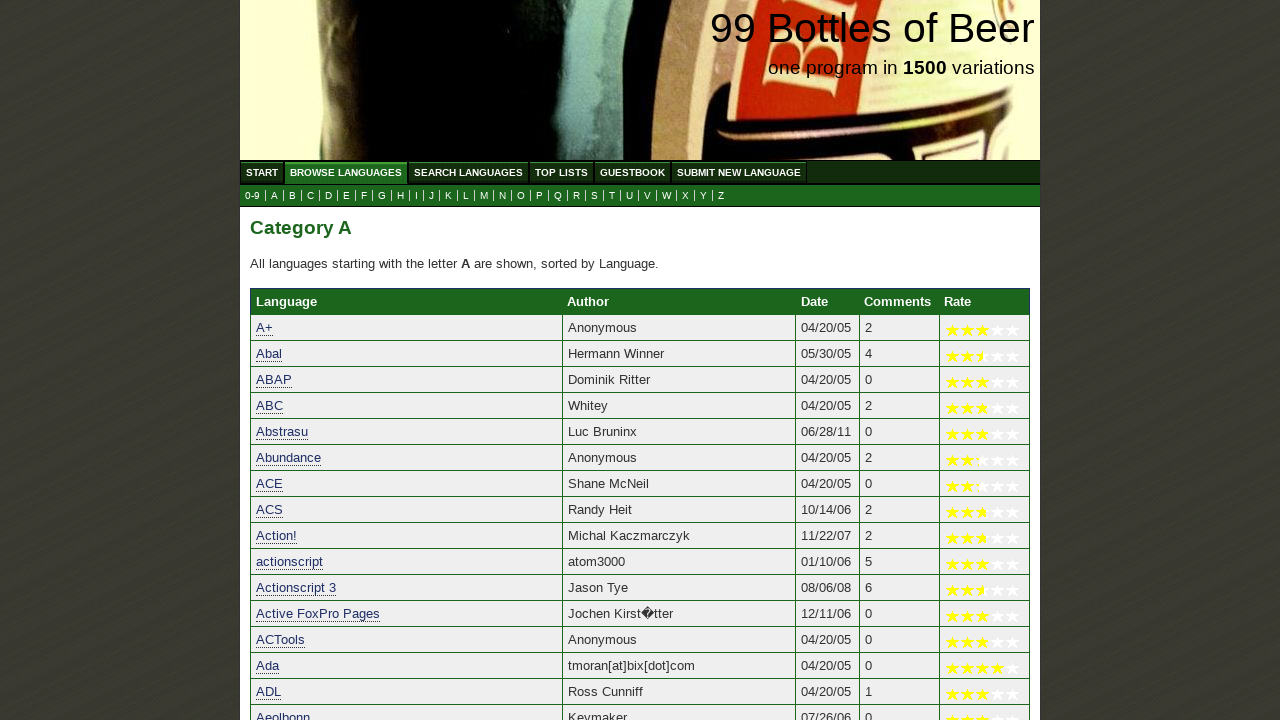

Navigated to ABC page
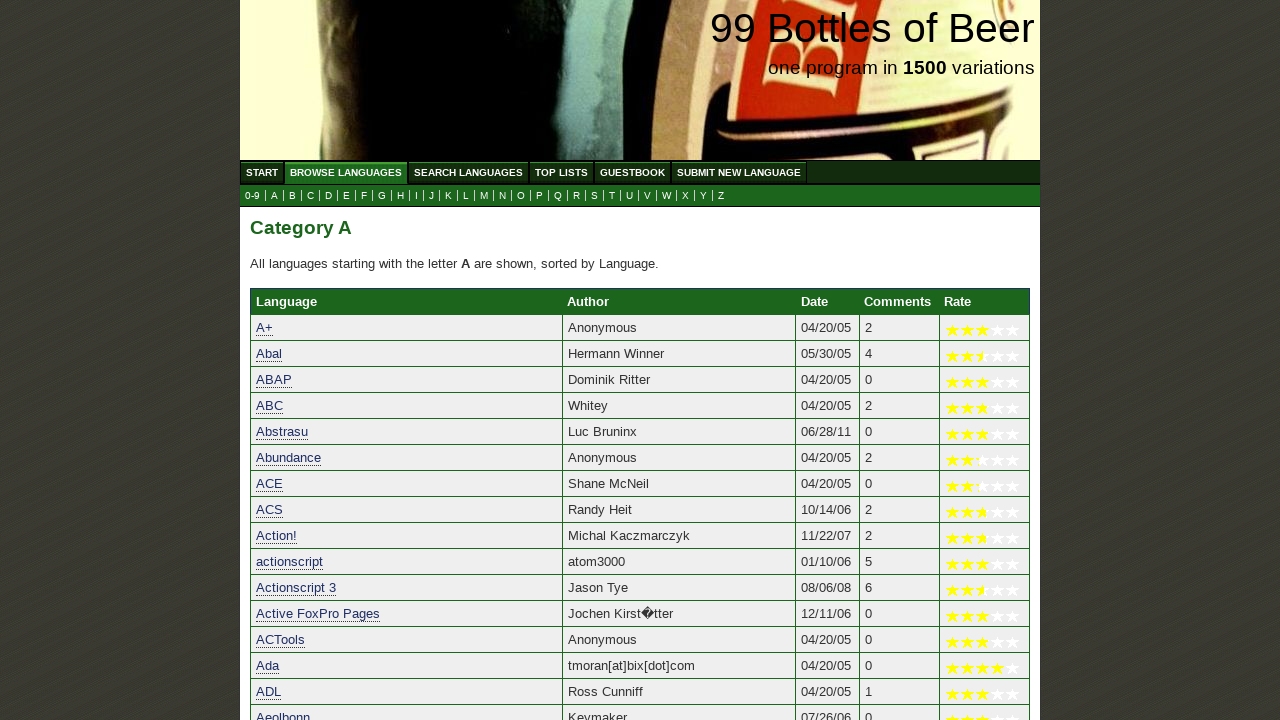

Clicked letter J link at (432, 196) on a[href='j.html']
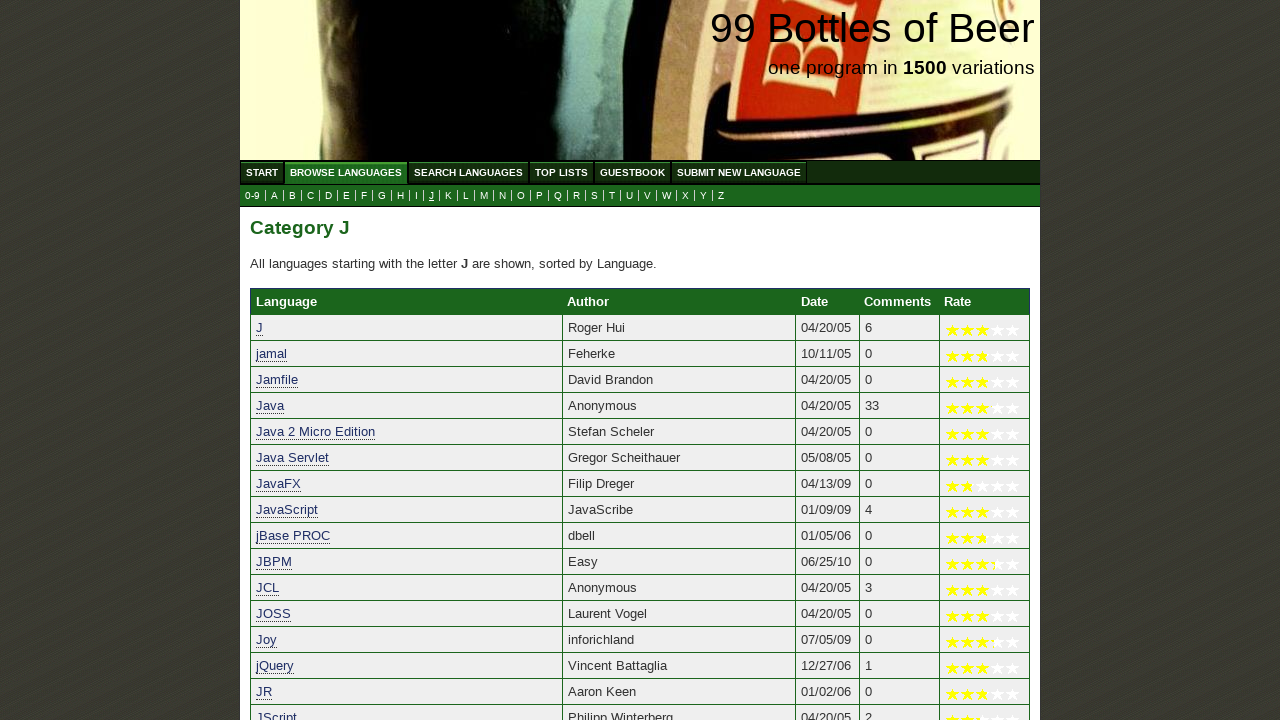

Language list loaded and languages starting with J are displayed
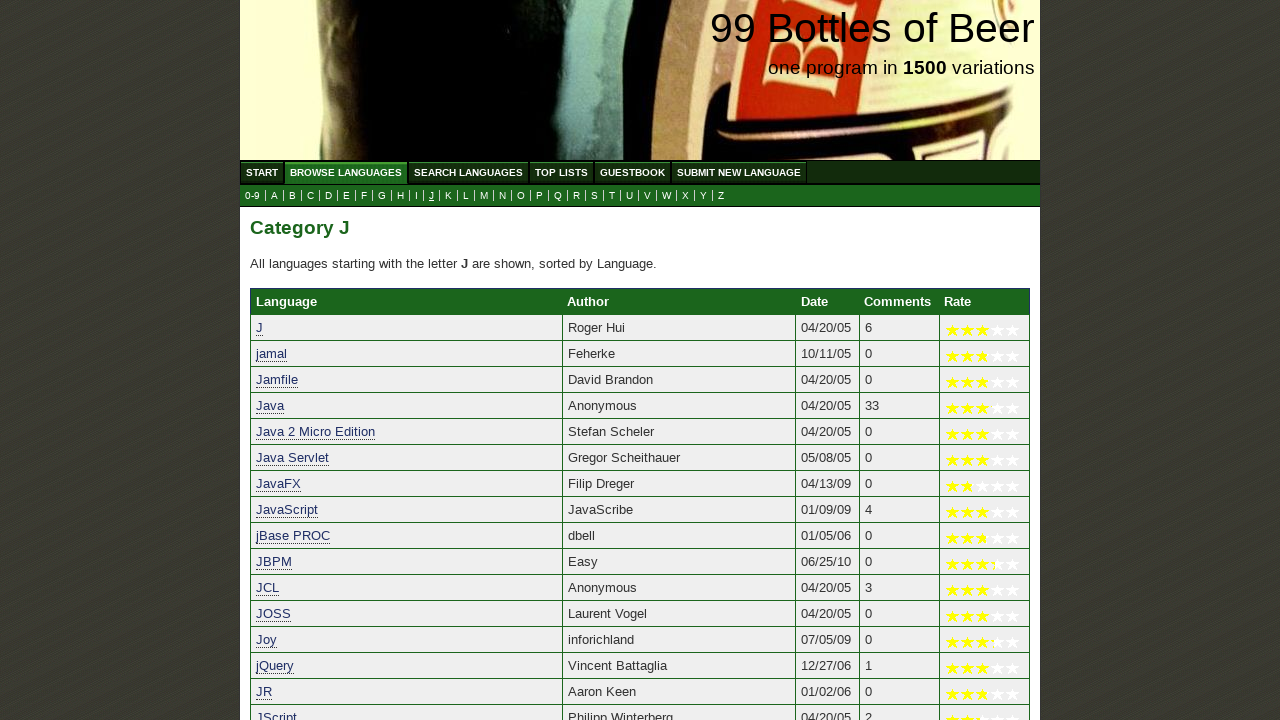

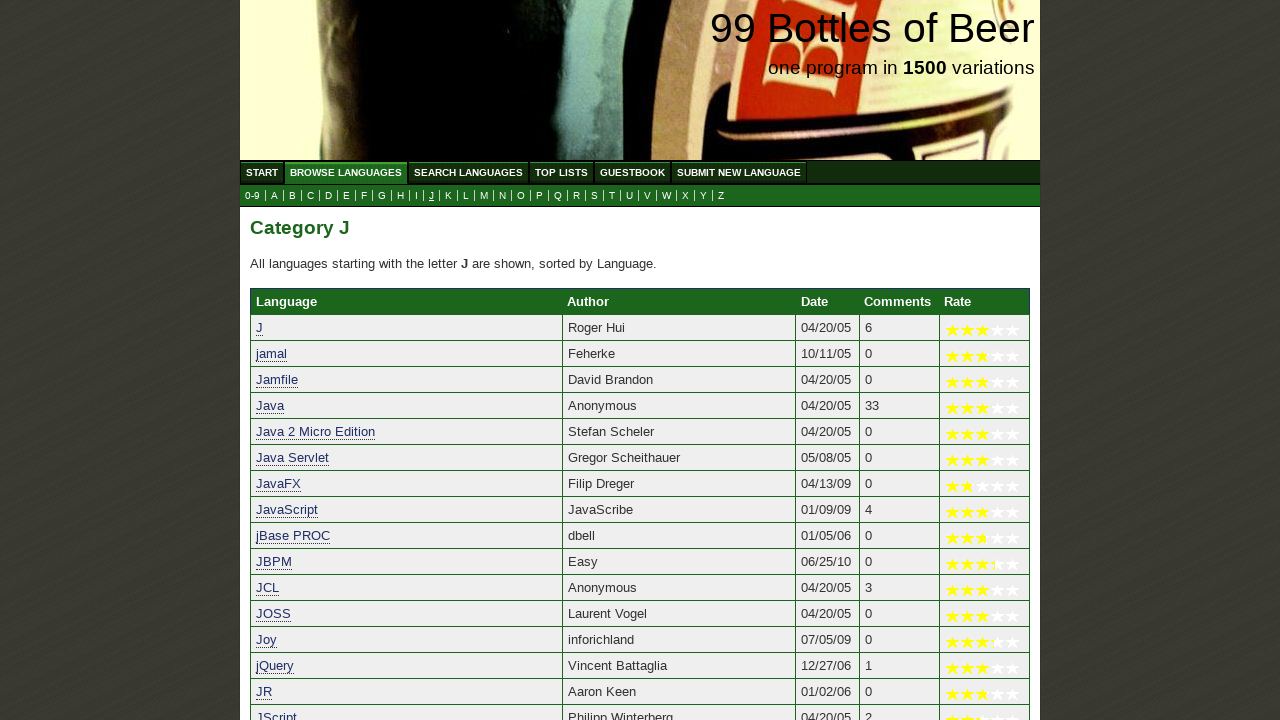